Tests a checkout form by filling in personal information (first name, last name, username, email, address), selecting country and state from dropdowns, entering zip code, and completing payment details (card name, number, expiration, CVV), then submitting the form.

Starting URL: https://getbootstrap.com/docs/4.0/examples/checkout/

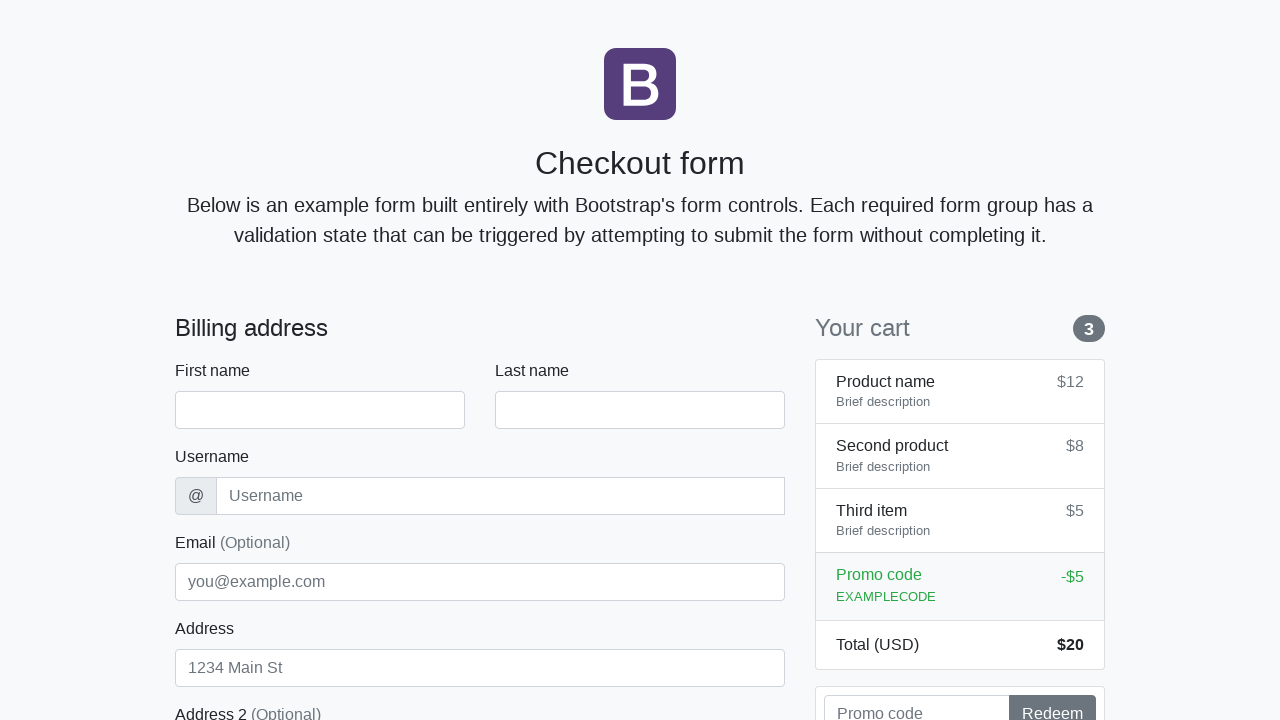

Waited for checkout form to load
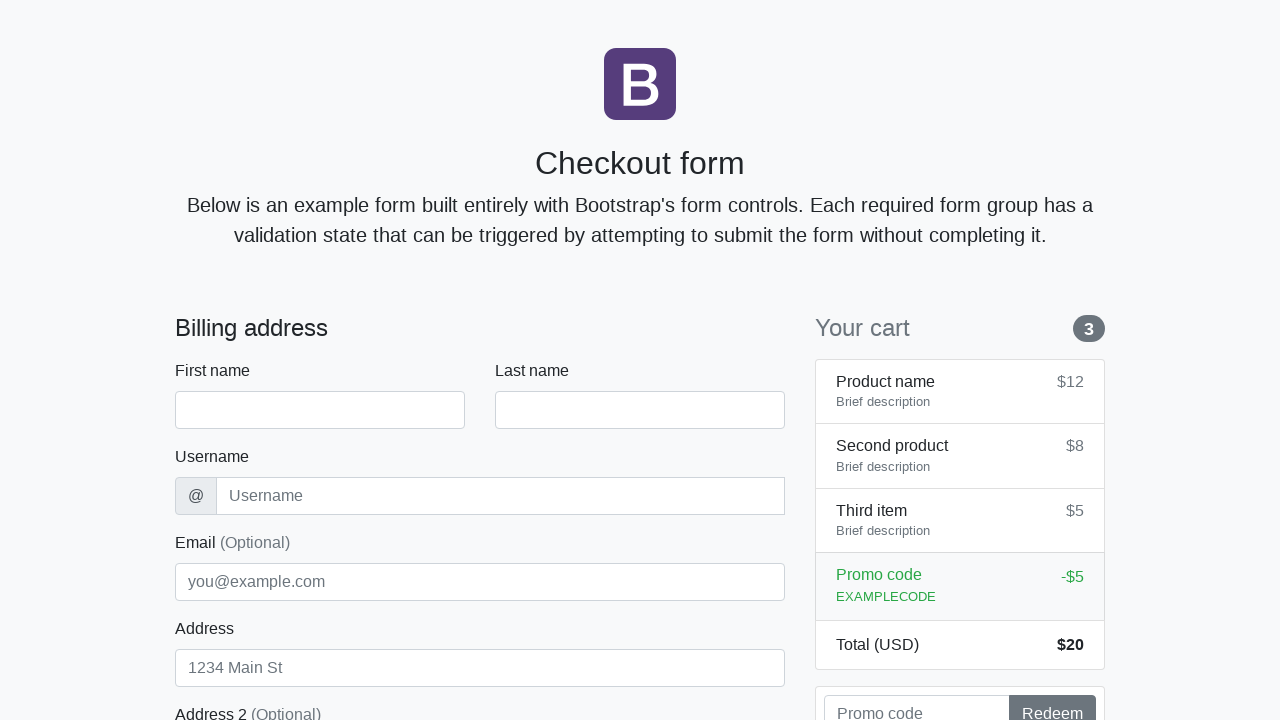

Filled first name with 'Marcus' on #firstName
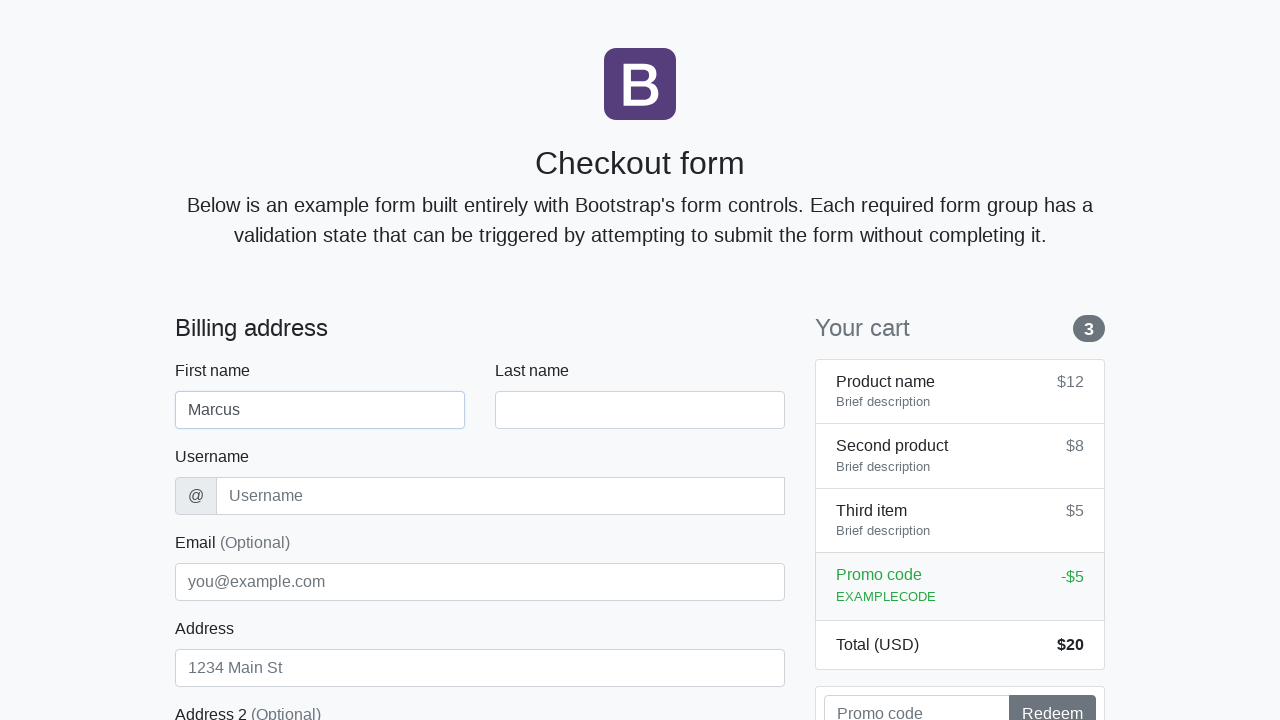

Filled last name with 'Thompson' on #lastName
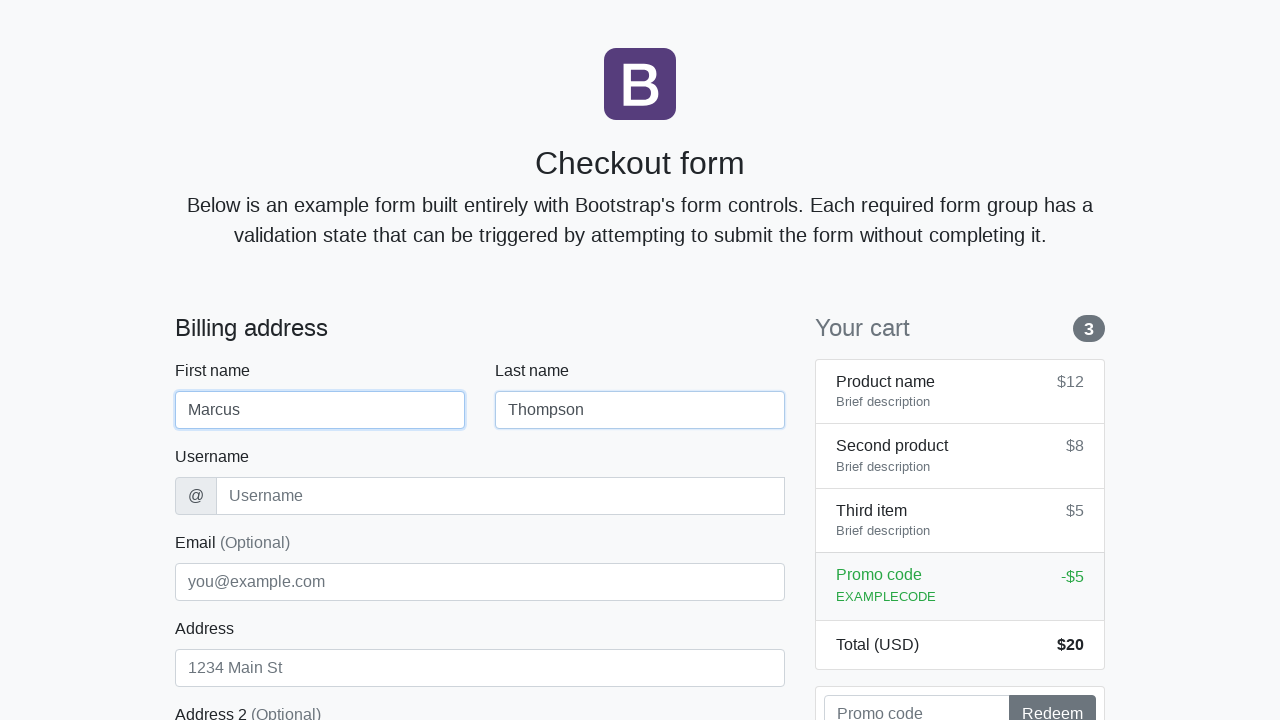

Filled username with 'mthompson2024' on #username
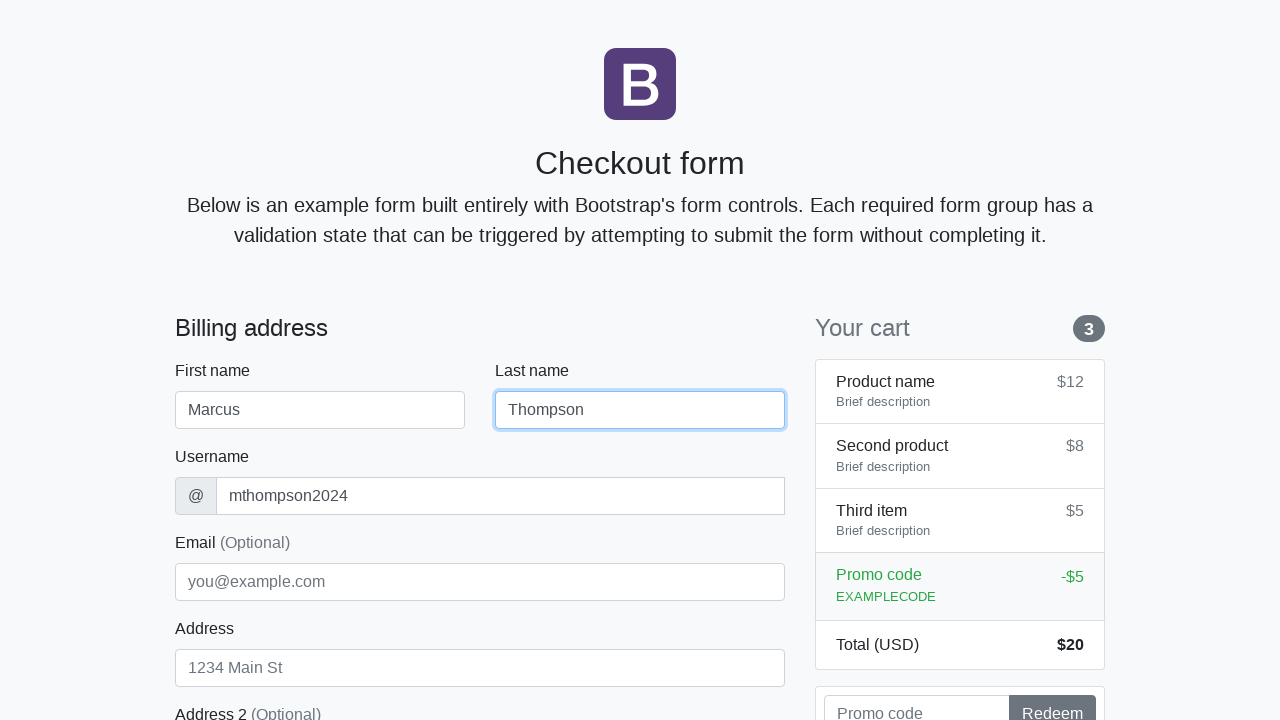

Filled address with '742 Oak Avenue' on #address
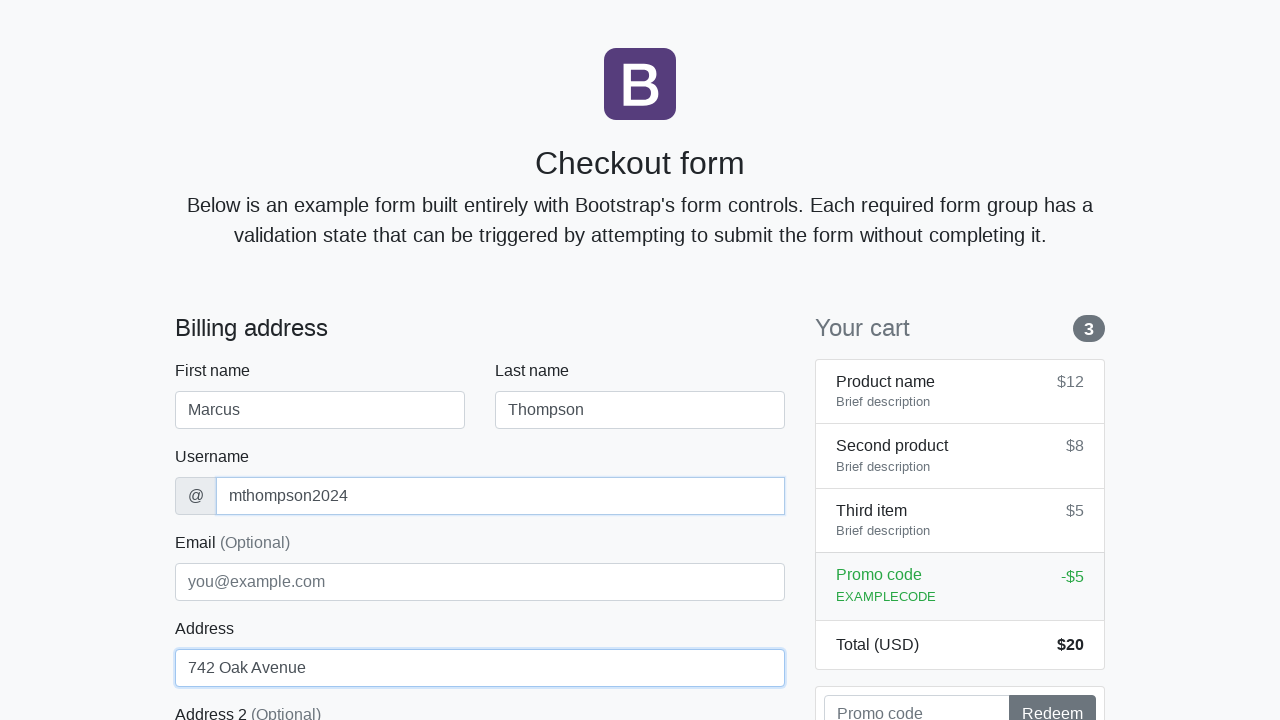

Filled email with 'marcus.thompson@example.com' on #email
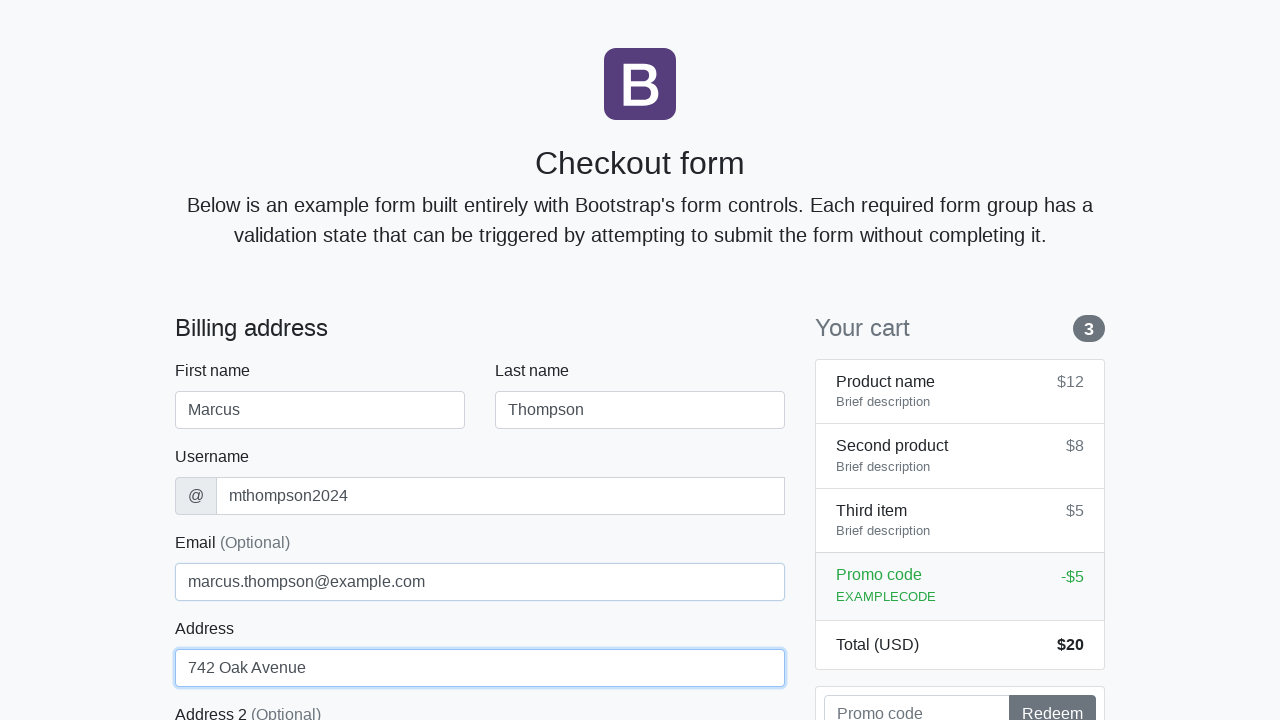

Selected 'United States' from country dropdown on #country
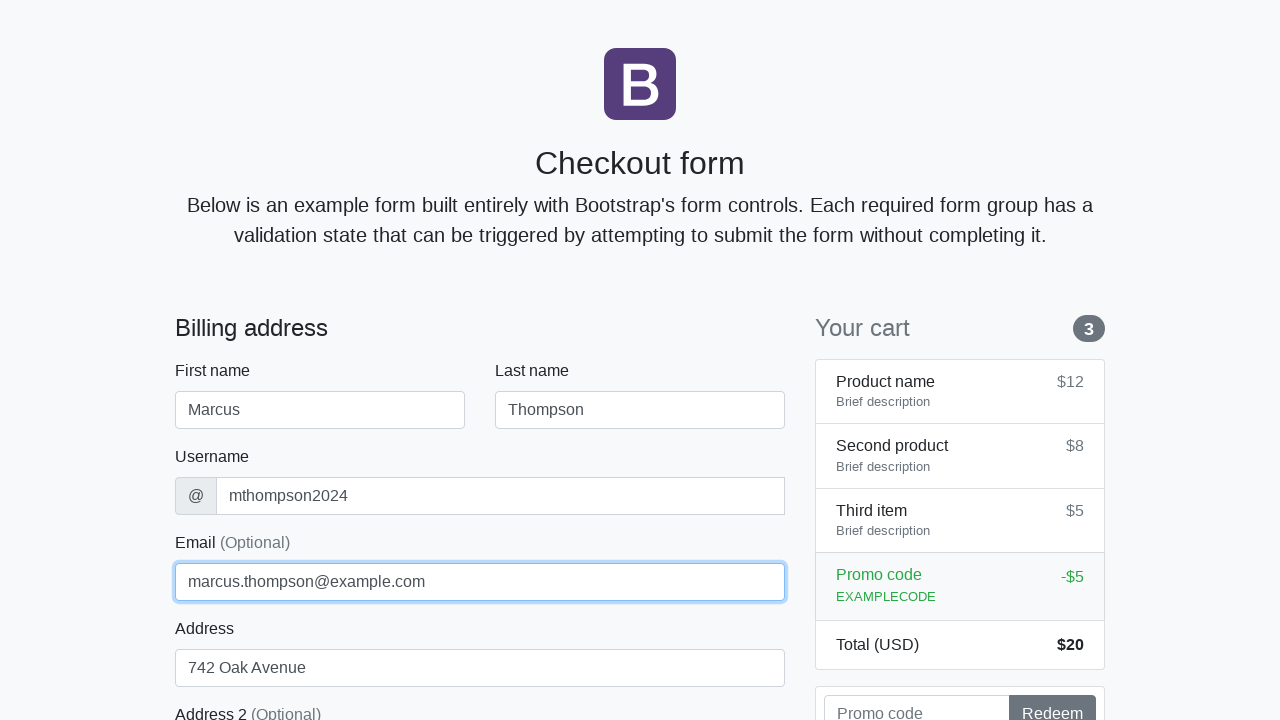

Selected 'California' from state dropdown on #state
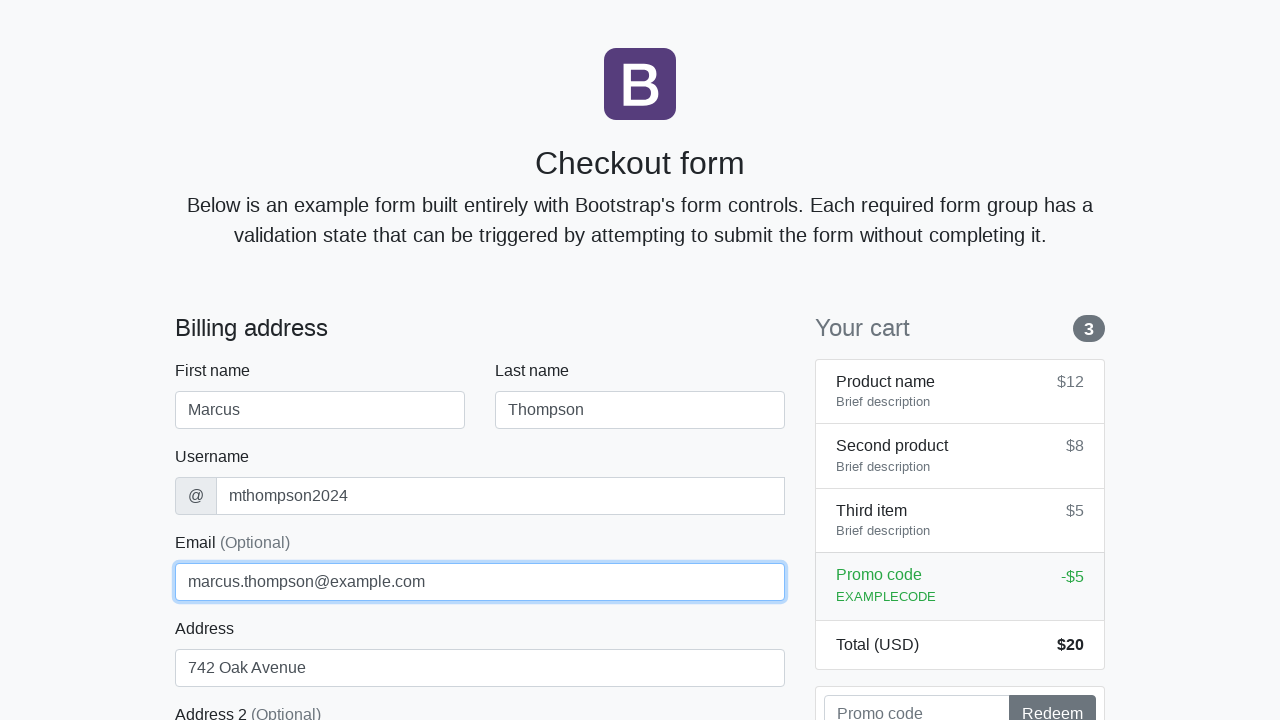

Filled zip code with '90210' on #zip
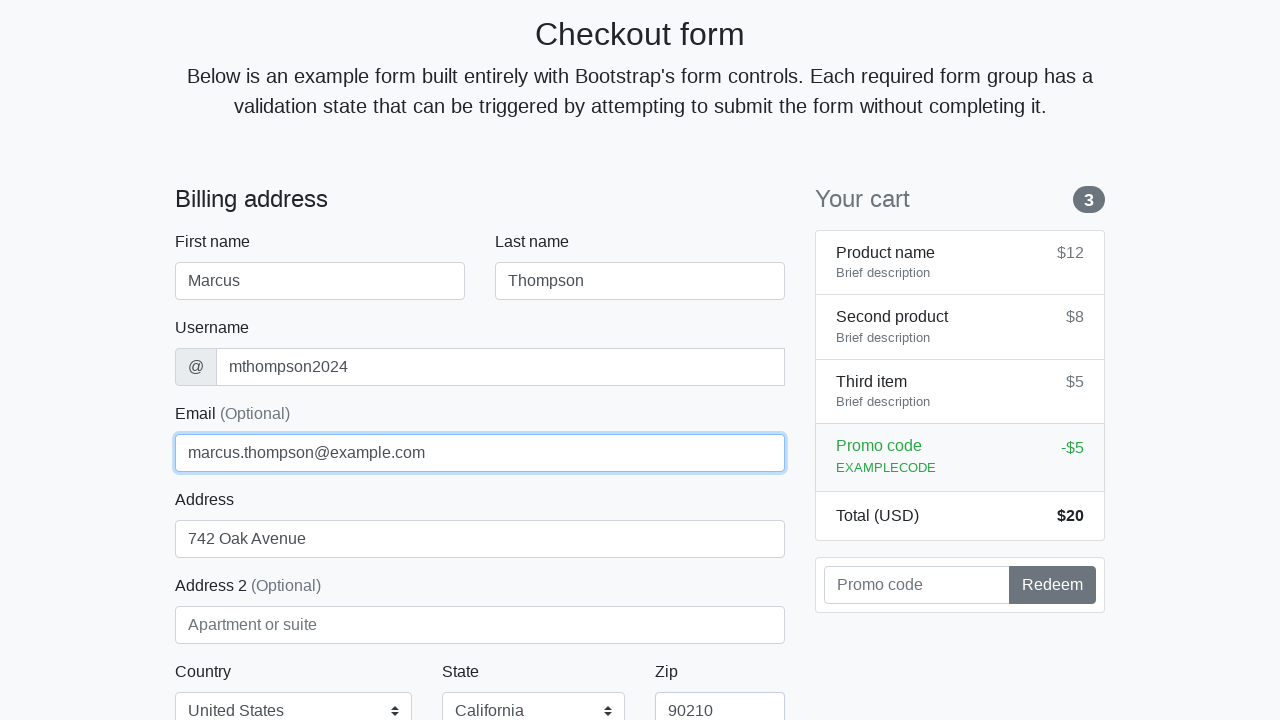

Filled card name with 'Marcus Thompson' on #cc-name
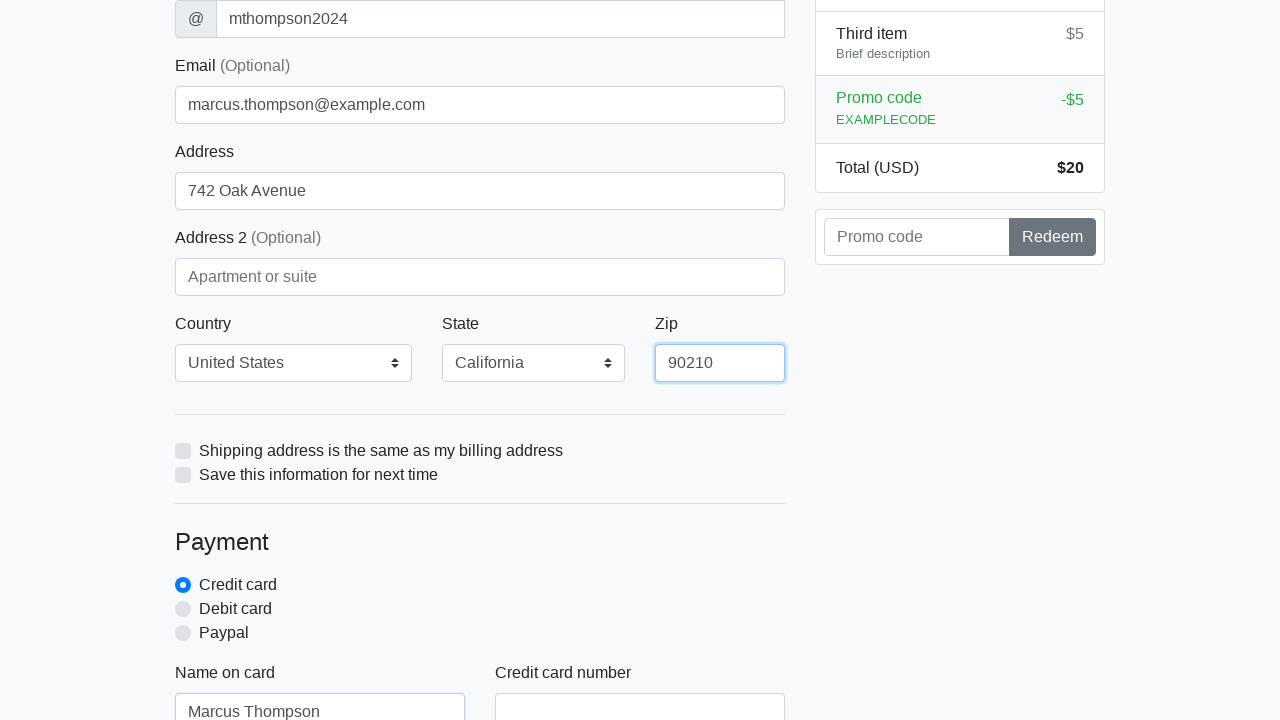

Filled card number with '4532015112830366' on #cc-number
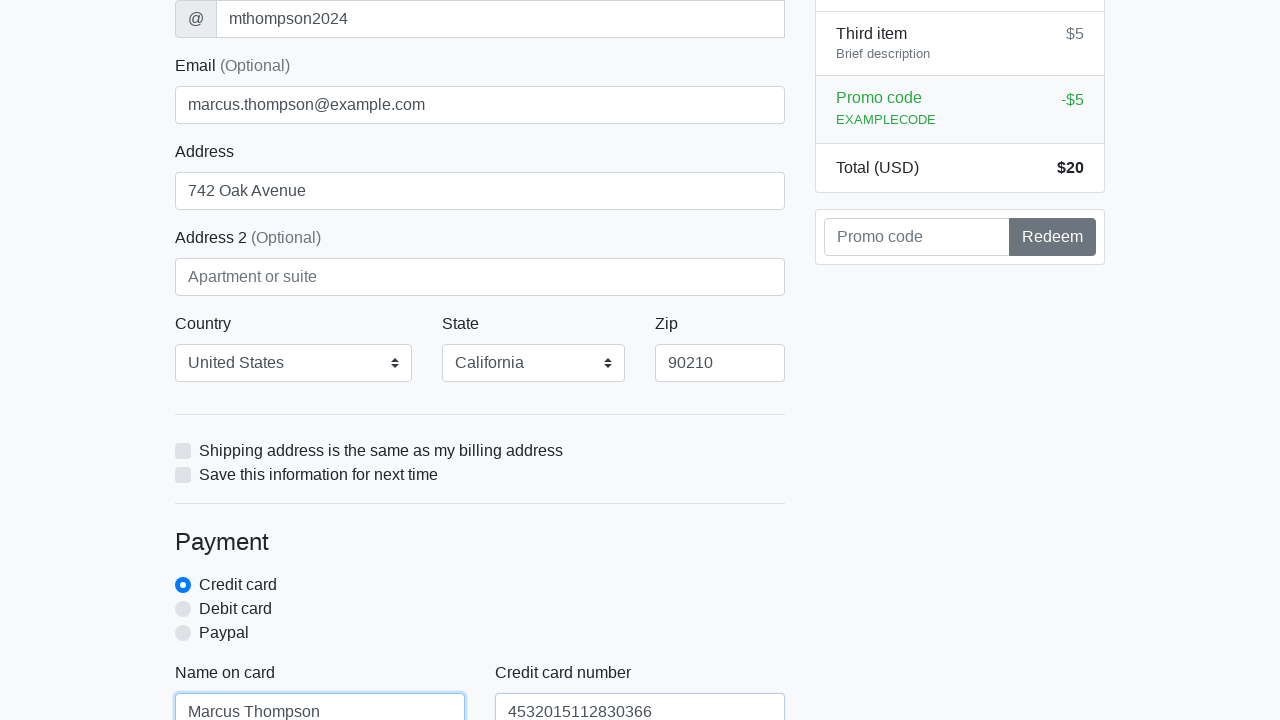

Filled card expiration with '12/2025' on #cc-expiration
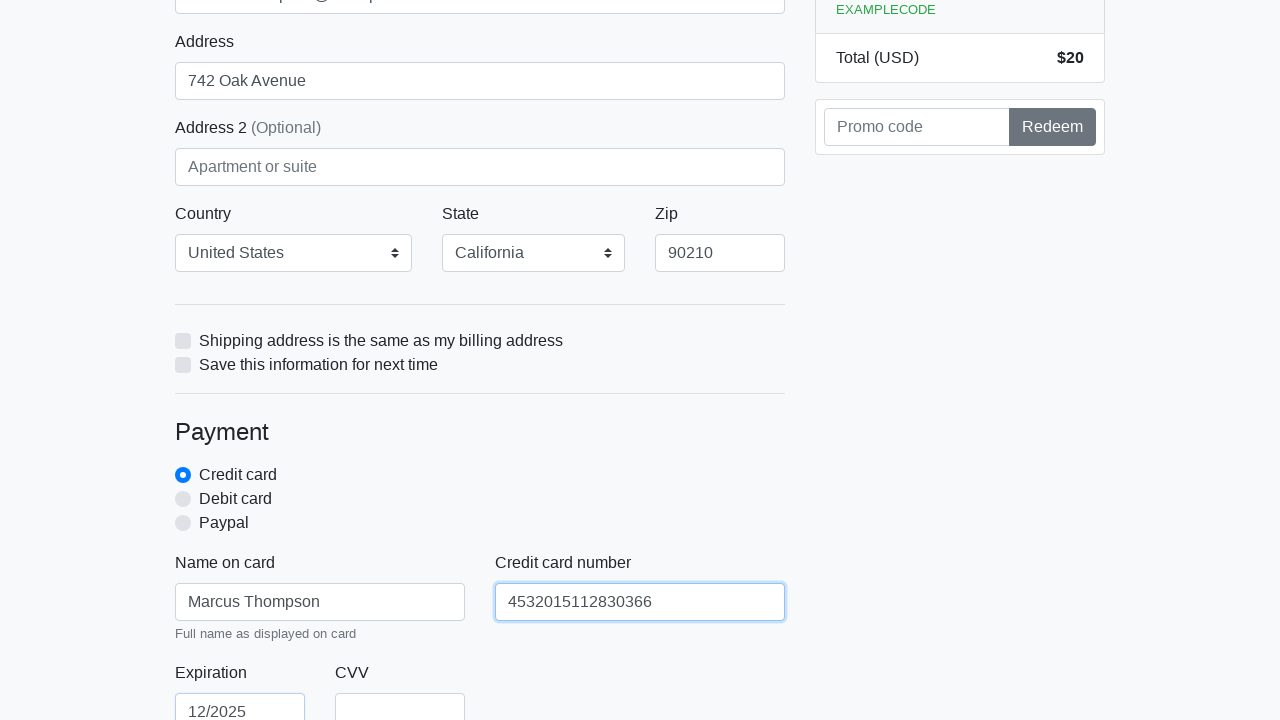

Filled card CVV with '123' on #cc-cvv
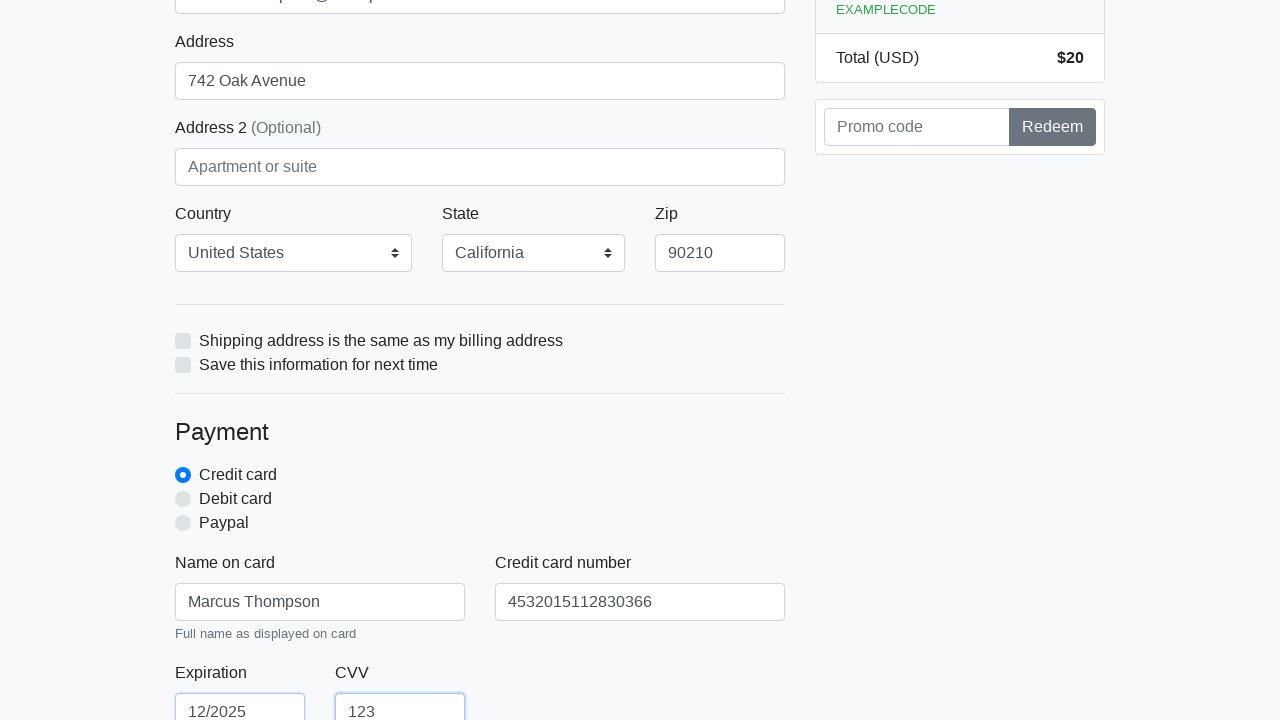

Clicked submit button to complete purchase at (480, 500) on xpath=/html/body/div/div[2]/div[2]/form/button
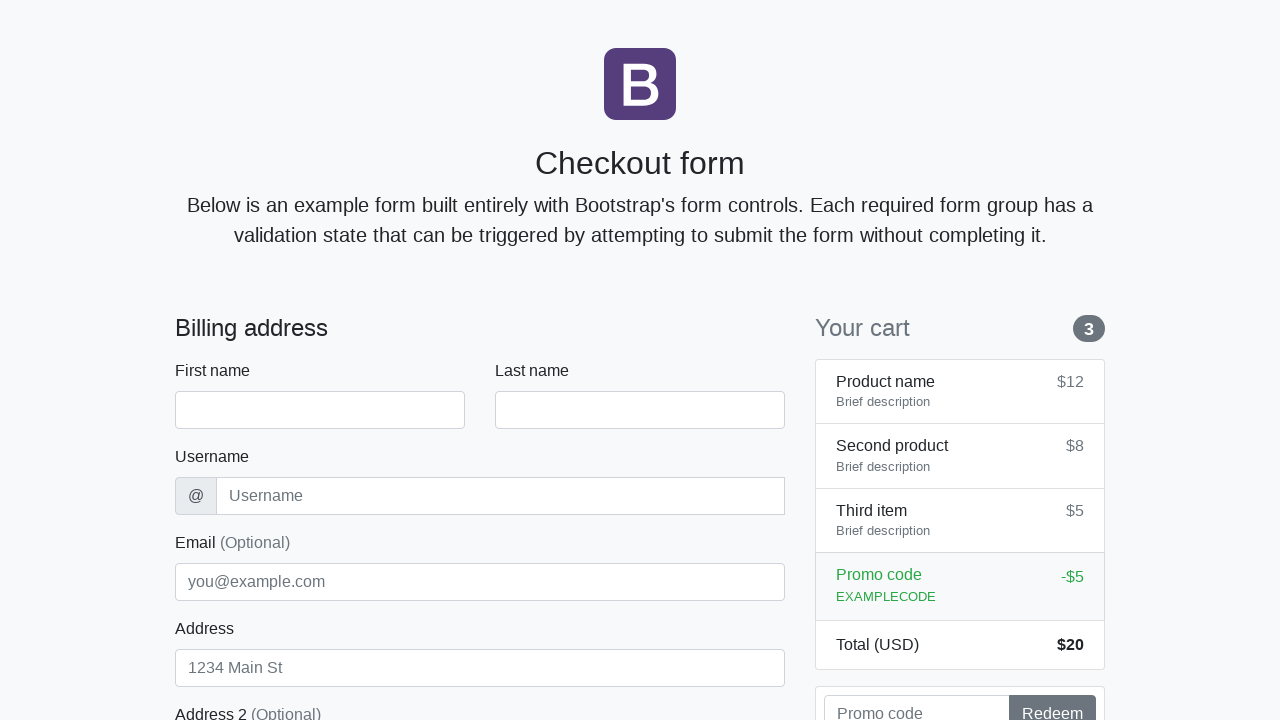

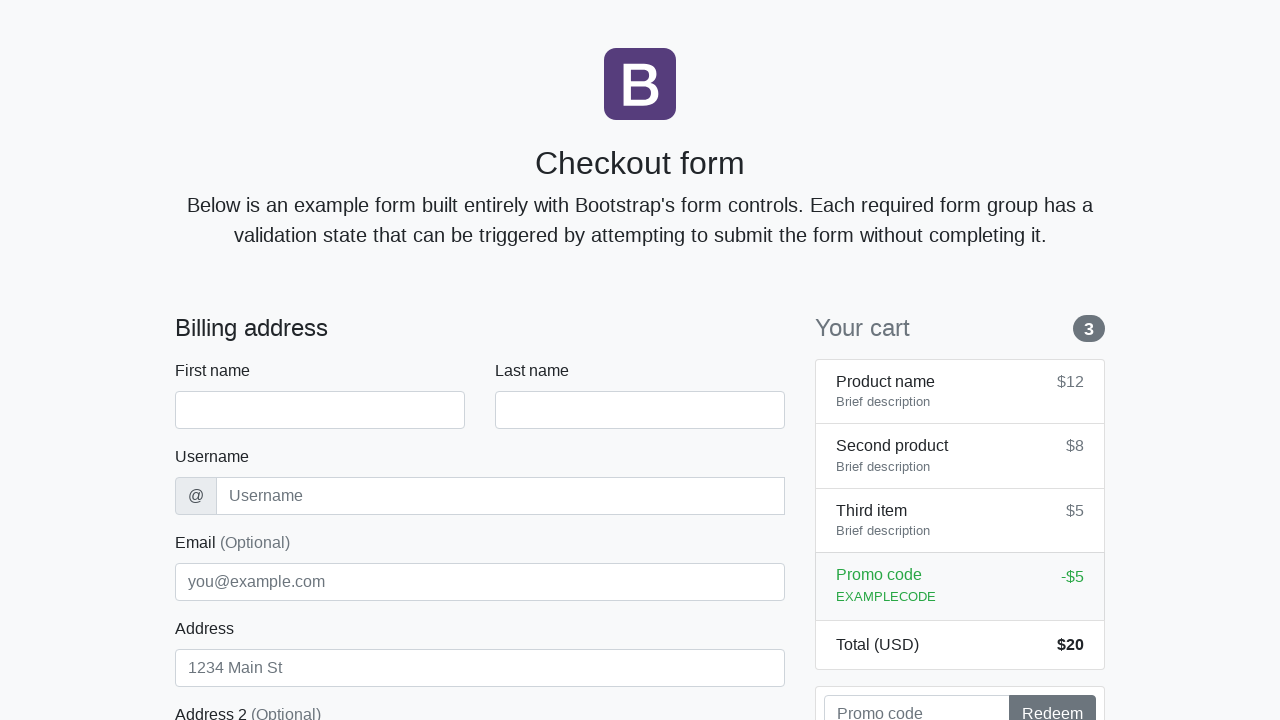